Opens multiple social media links from the OrangeHRM demo site in new tabs and switches between them to verify they open correctly

Starting URL: https://opensource-demo.orangehrmlive.com/

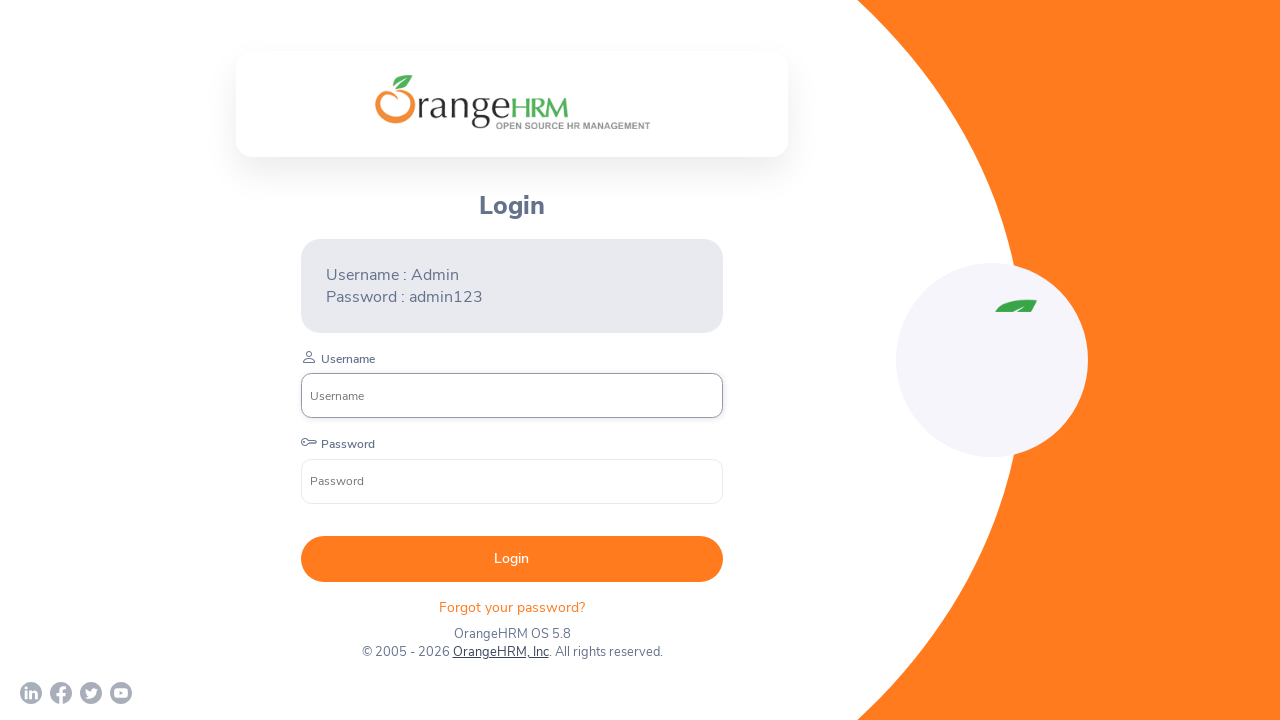

Clicked LinkedIn icon and opened link in new tab at (31, 693) on xpath=//a[@href='https://www.linkedin.com/company/orangehrm/mycompany/']//*[name
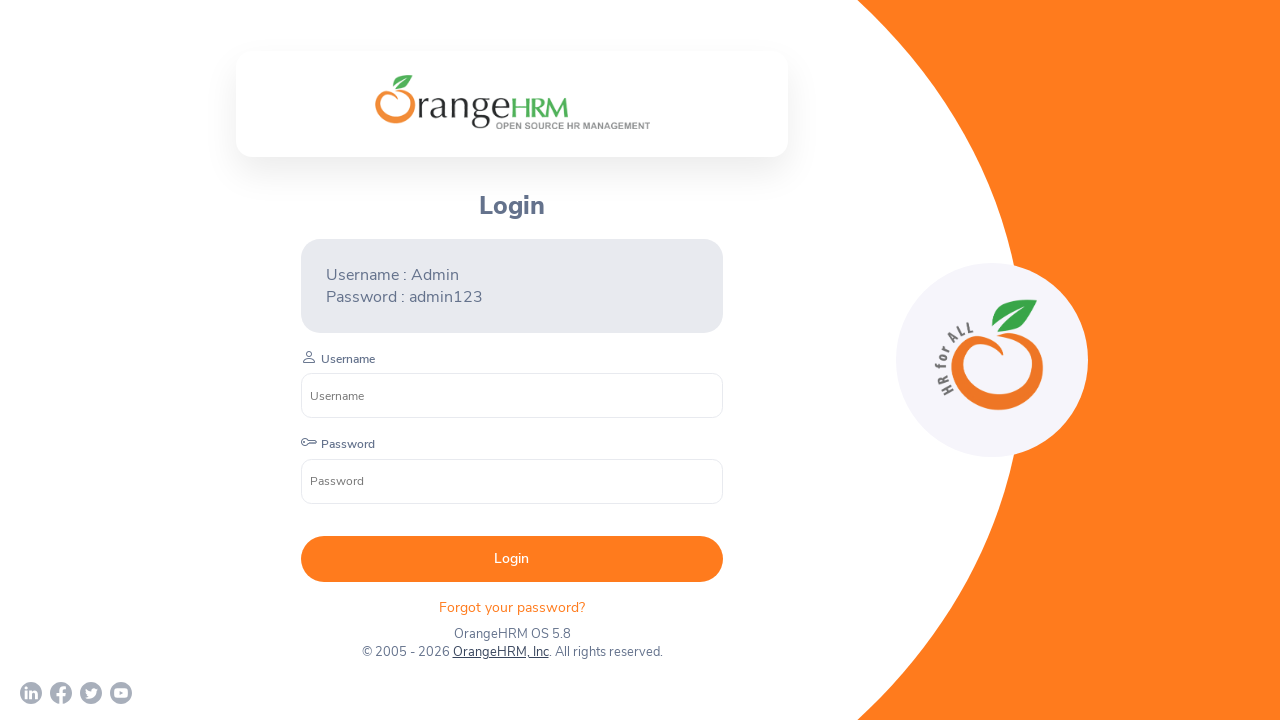

Clicked Facebook icon and opened link in new tab at (61, 693) on xpath=//a[@href='https://www.facebook.com/OrangeHRM/']//*[name()='svg']
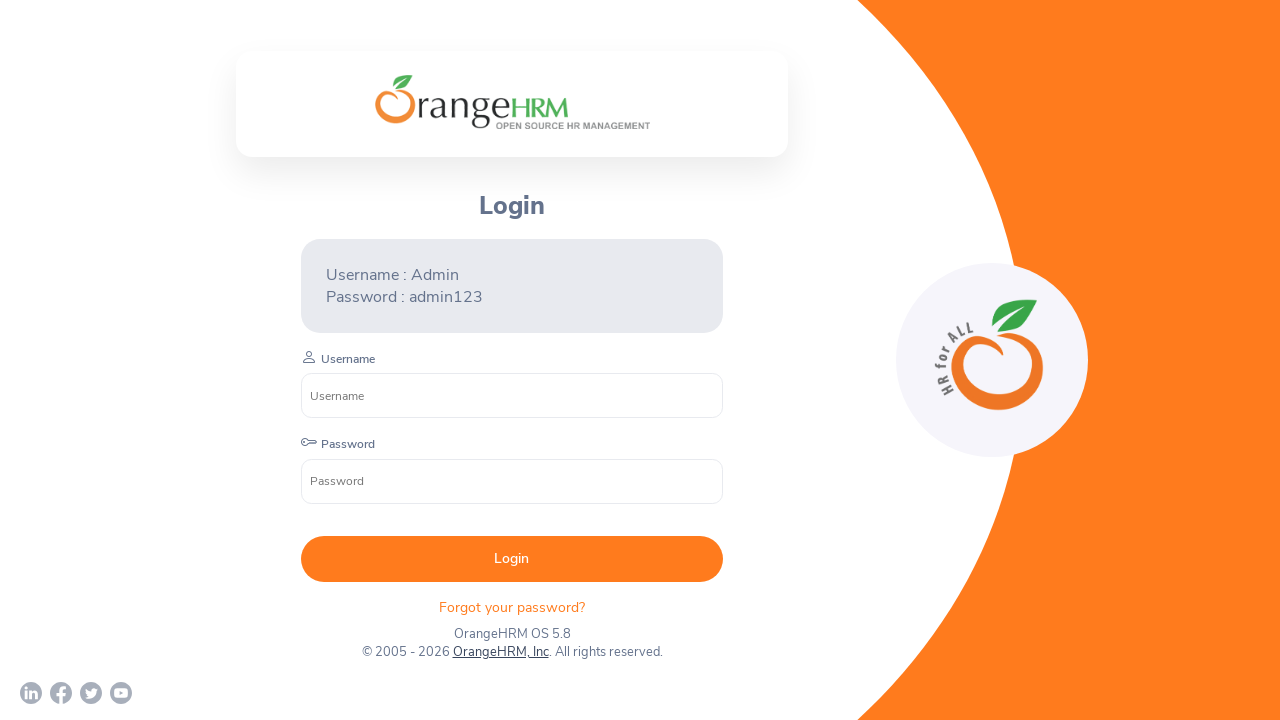

Clicked Twitter icon and opened link in new tab at (91, 693) on xpath=//a[@href='https://twitter.com/orangehrm?lang=en']//*[name()='svg']
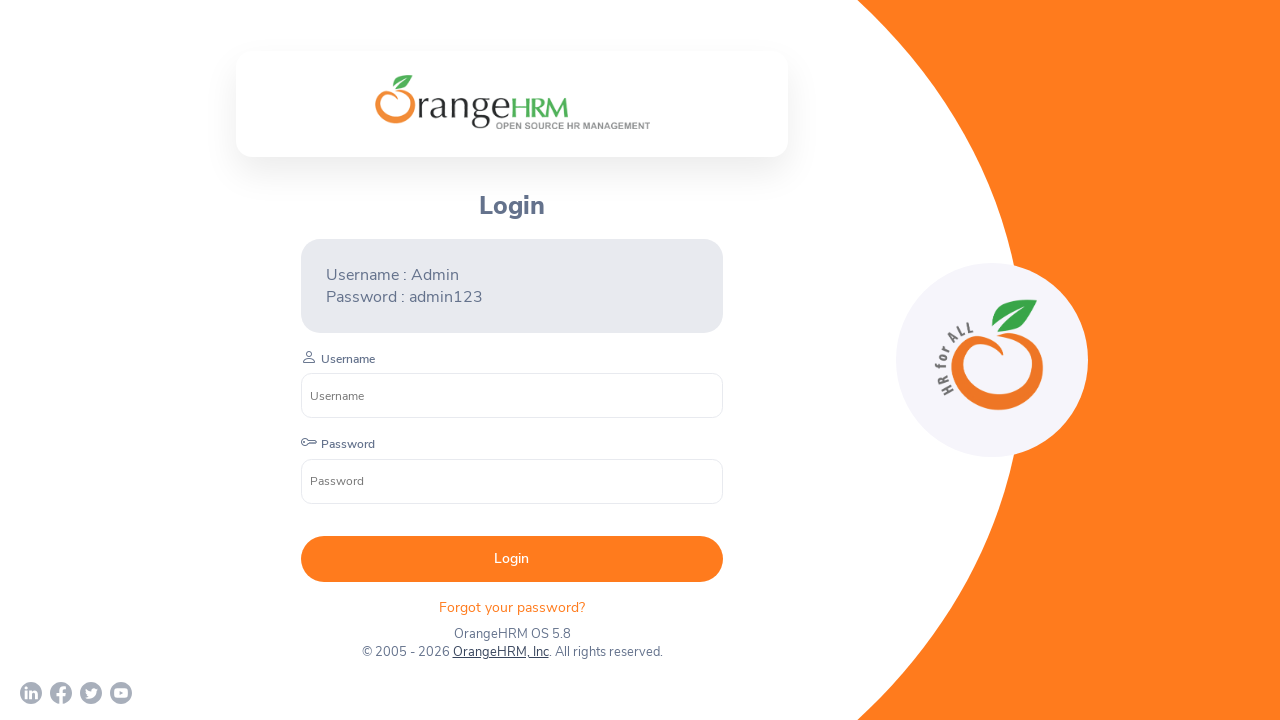

Clicked YouTube icon and opened link in new tab at (121, 693) on xpath=//a[@href='https://www.youtube.com/c/OrangeHRMInc']//*[name()='svg']
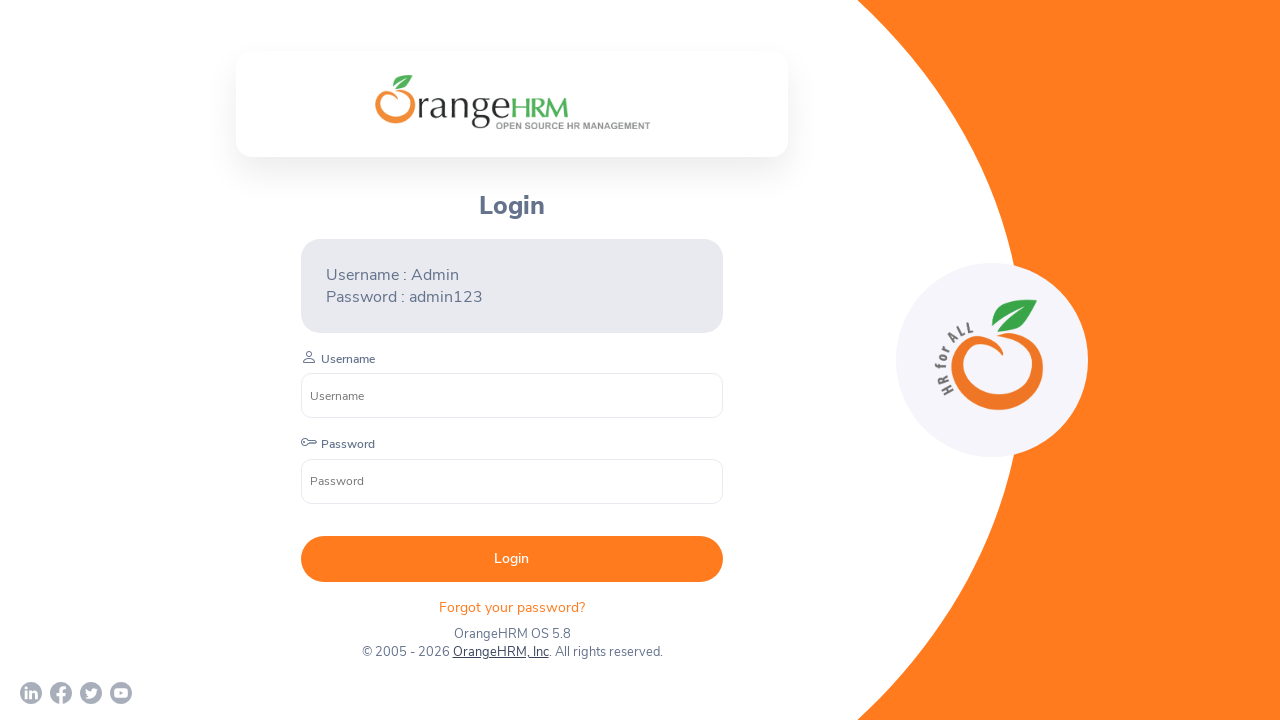

Verified all social media pages opened by checking page titles
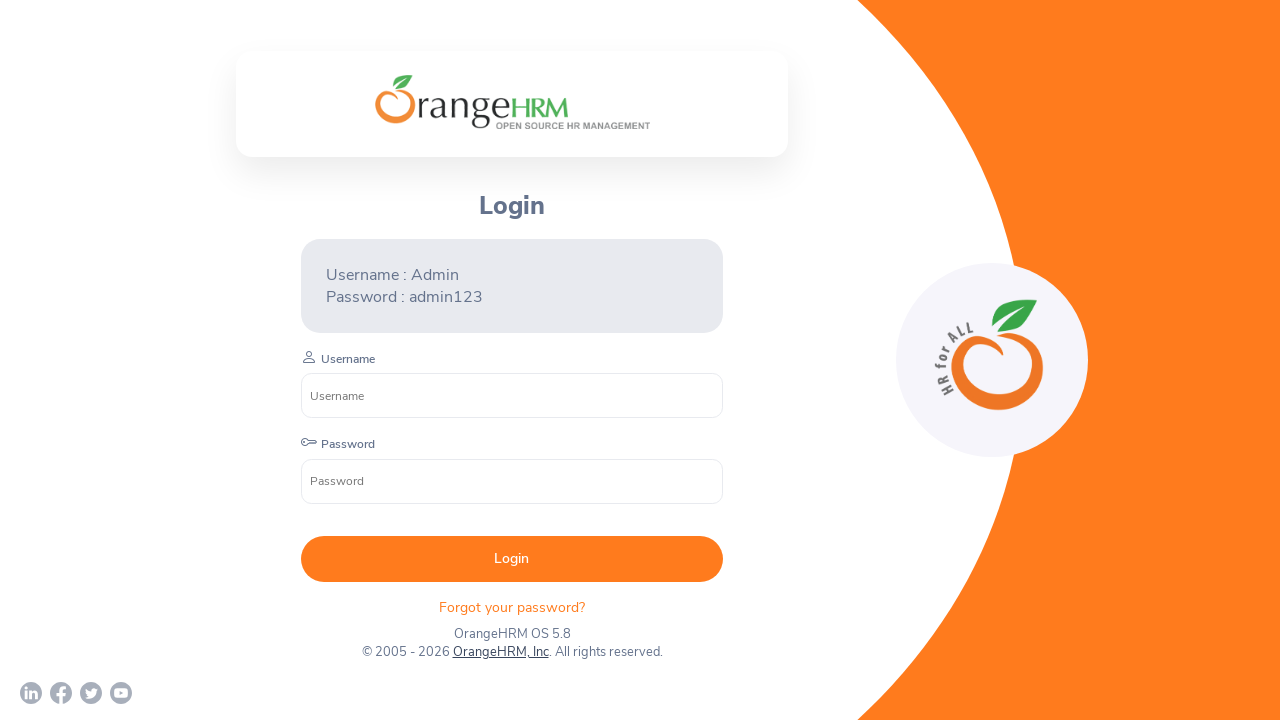

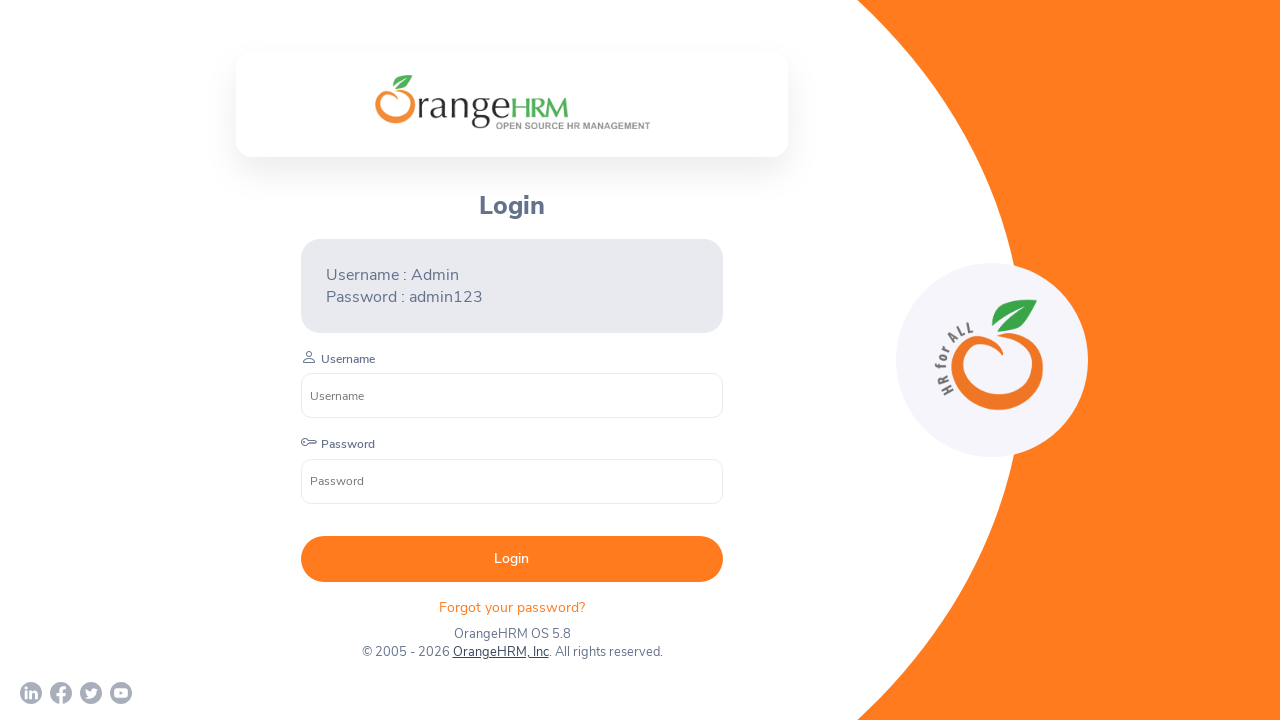